Navigates to Selenium downloads page, scrolls to the releases section, and clicks on the releases link

Starting URL: https://www.selenium.dev/

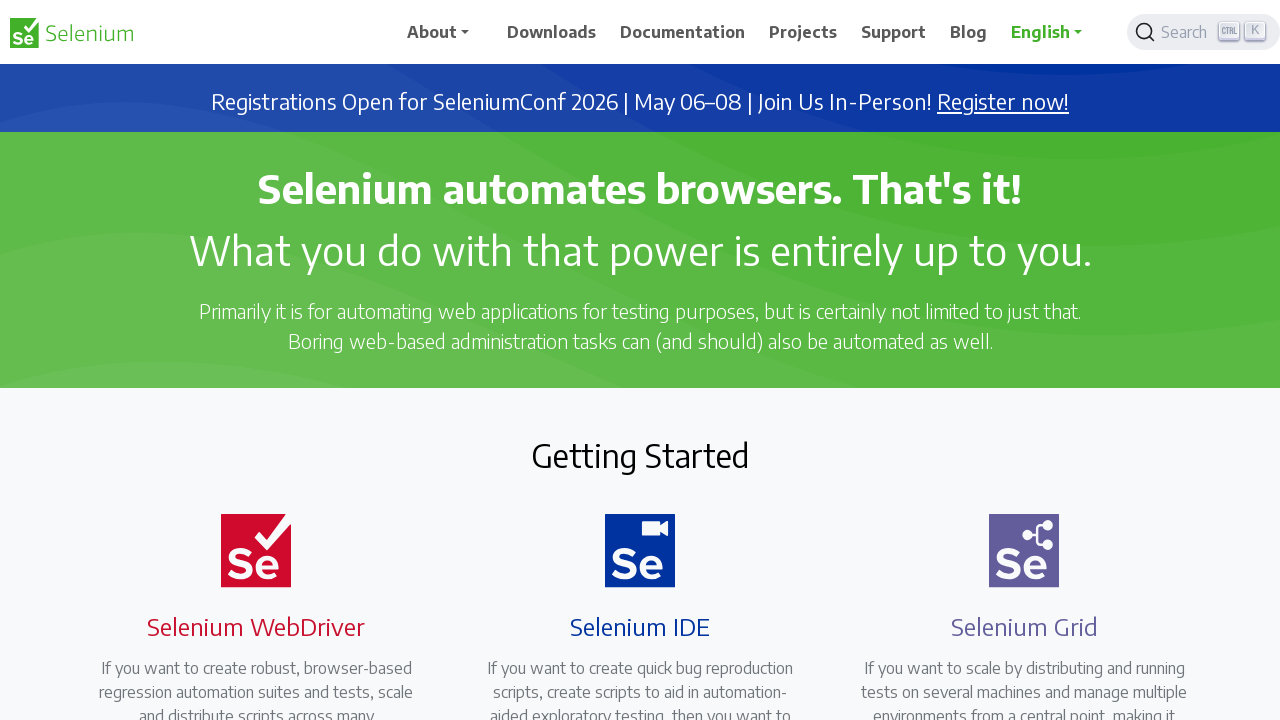

Clicked on Downloads link at (552, 32) on xpath=//span[text()='Downloads']
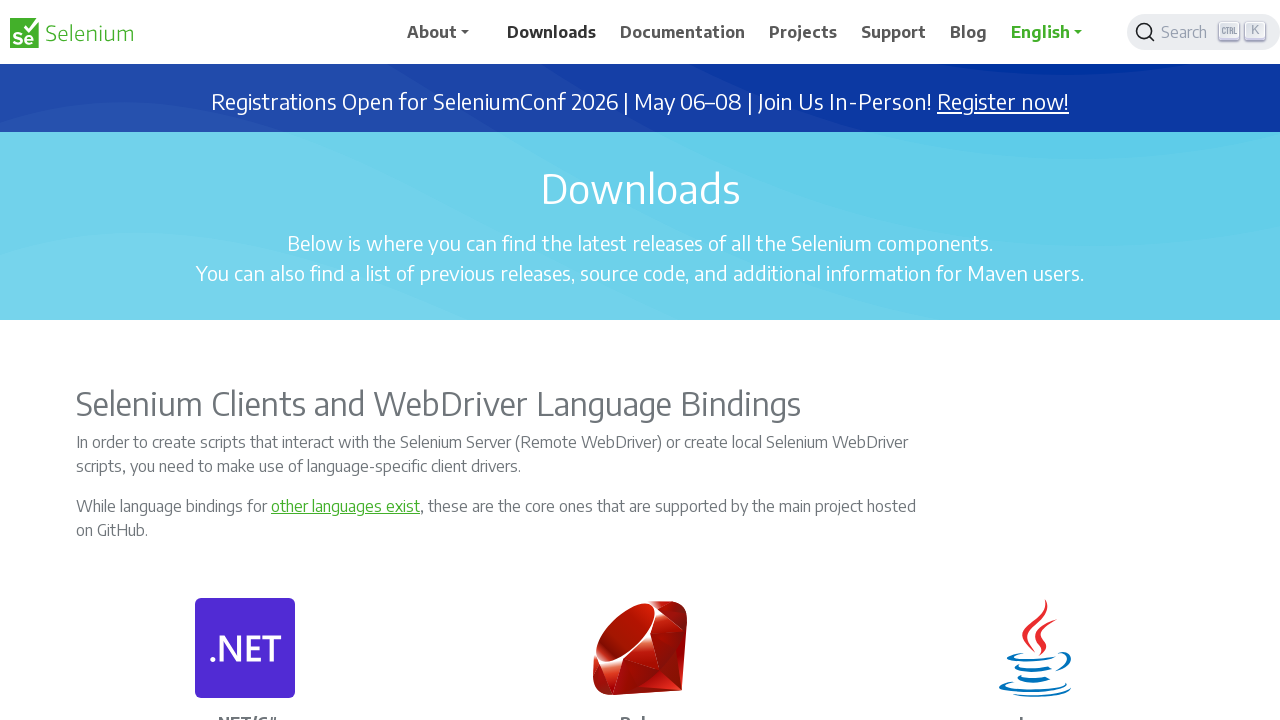

Scrolled to 'Here you can find' paragraph in releases section
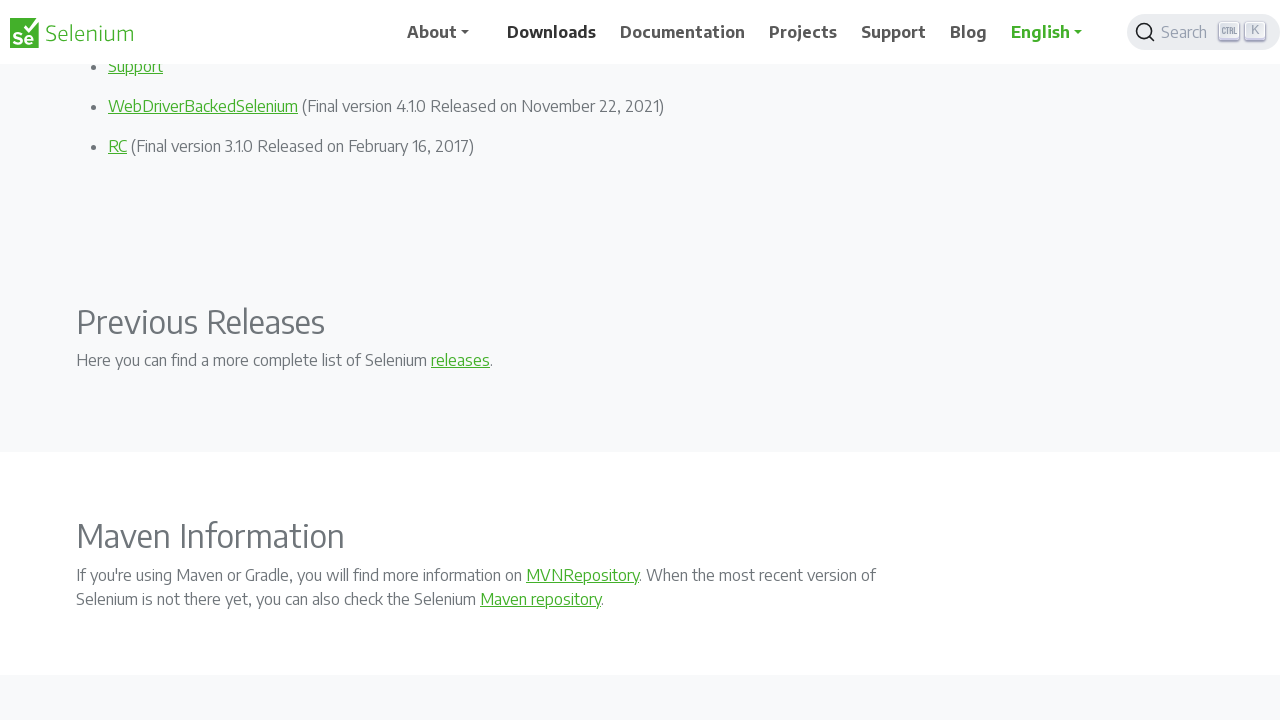

Clicked on releases link at (460, 360) on xpath=//a[text()='releases']
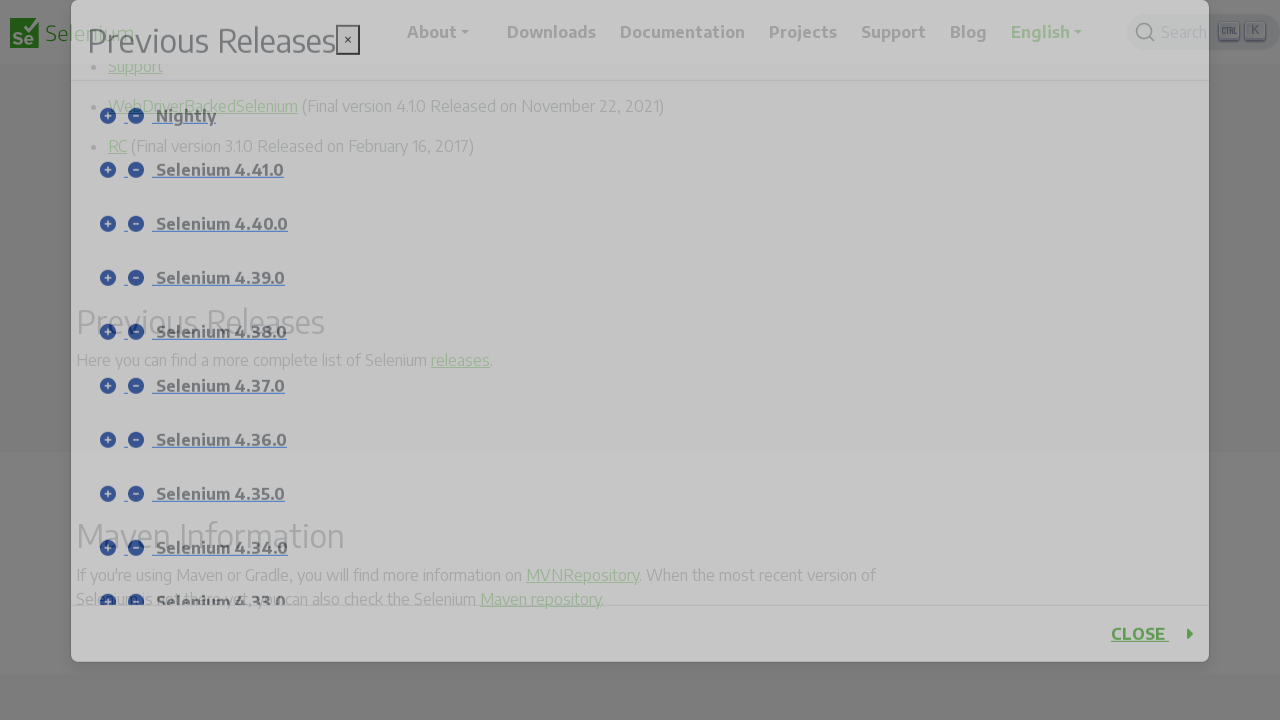

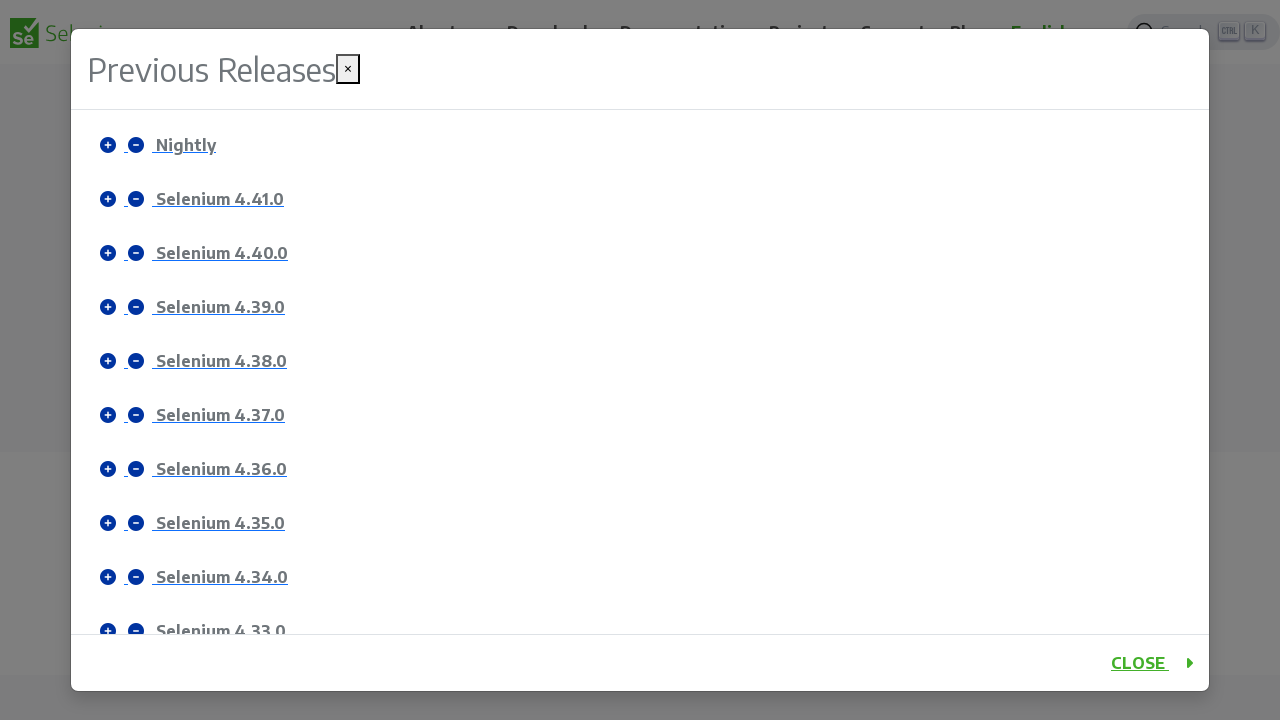